Tests form filling functionality on a practice page by entering name, email, clicking checkboxes and radio buttons, then submitting the form

Starting URL: https://rahulshettyacademy.com/angularpractice

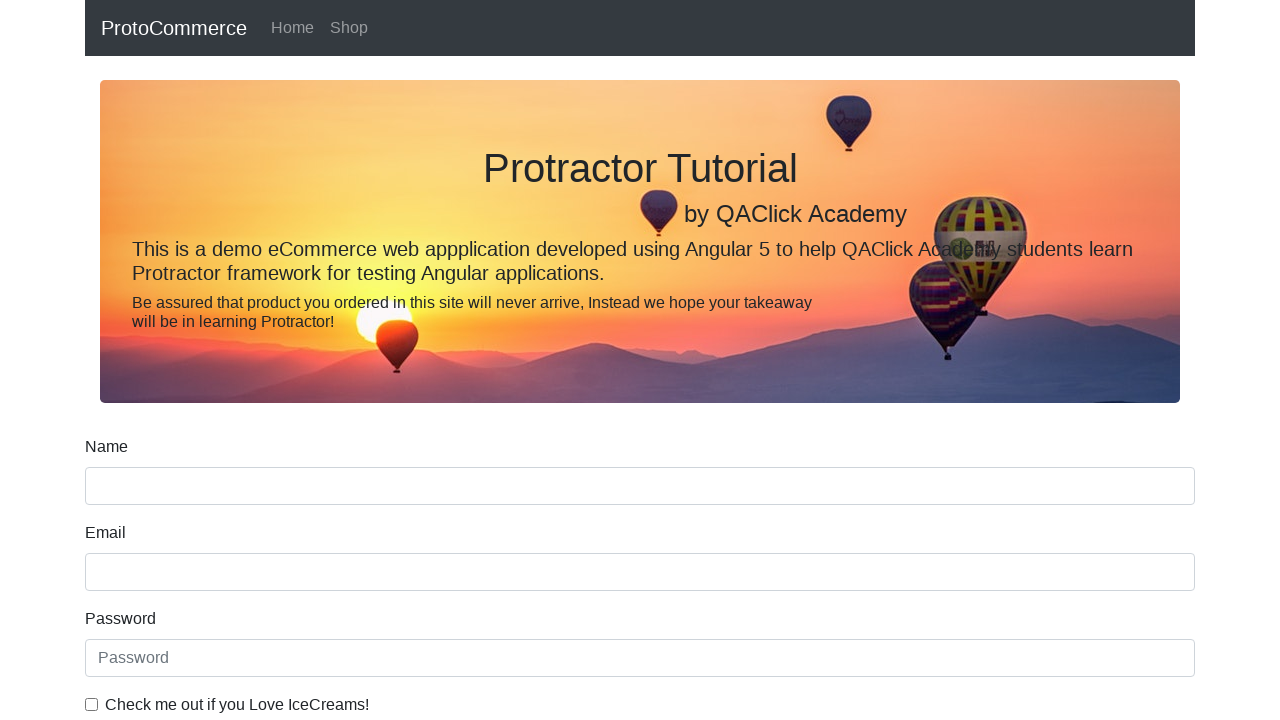

Located iframe with demo-frame class containing drag and drop functionality
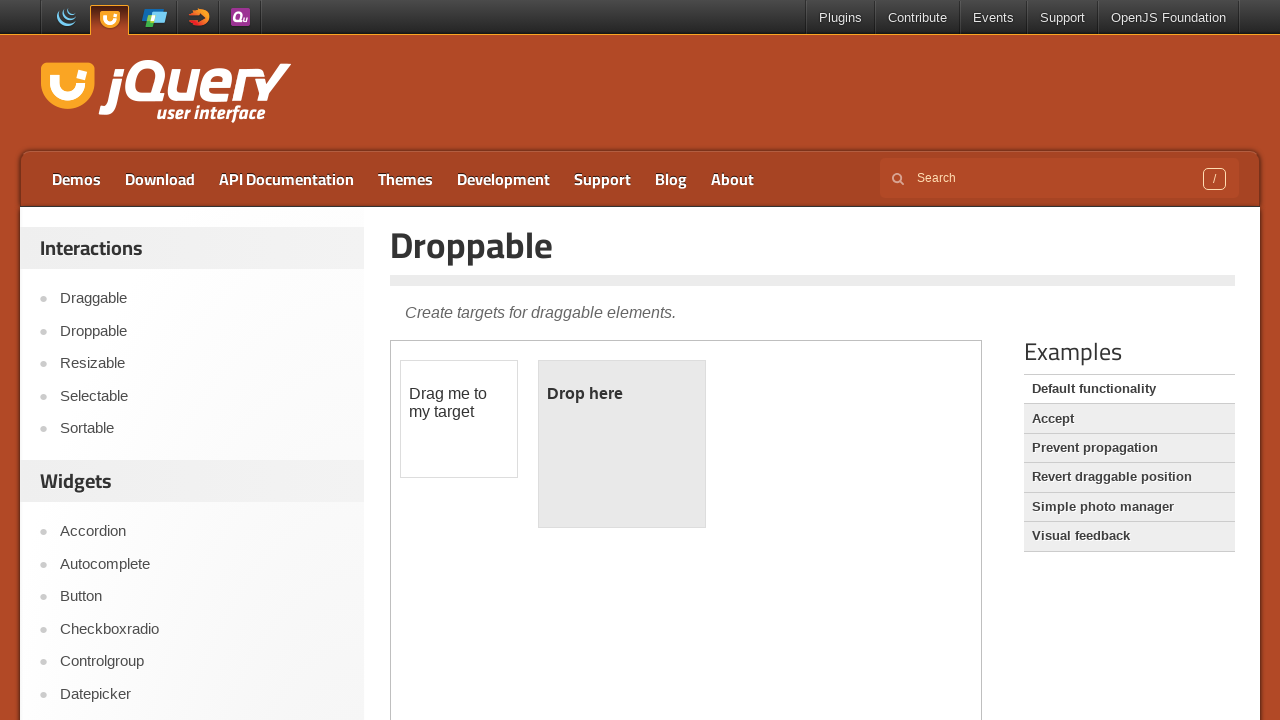

Located draggable element with id 'draggable' in iframe
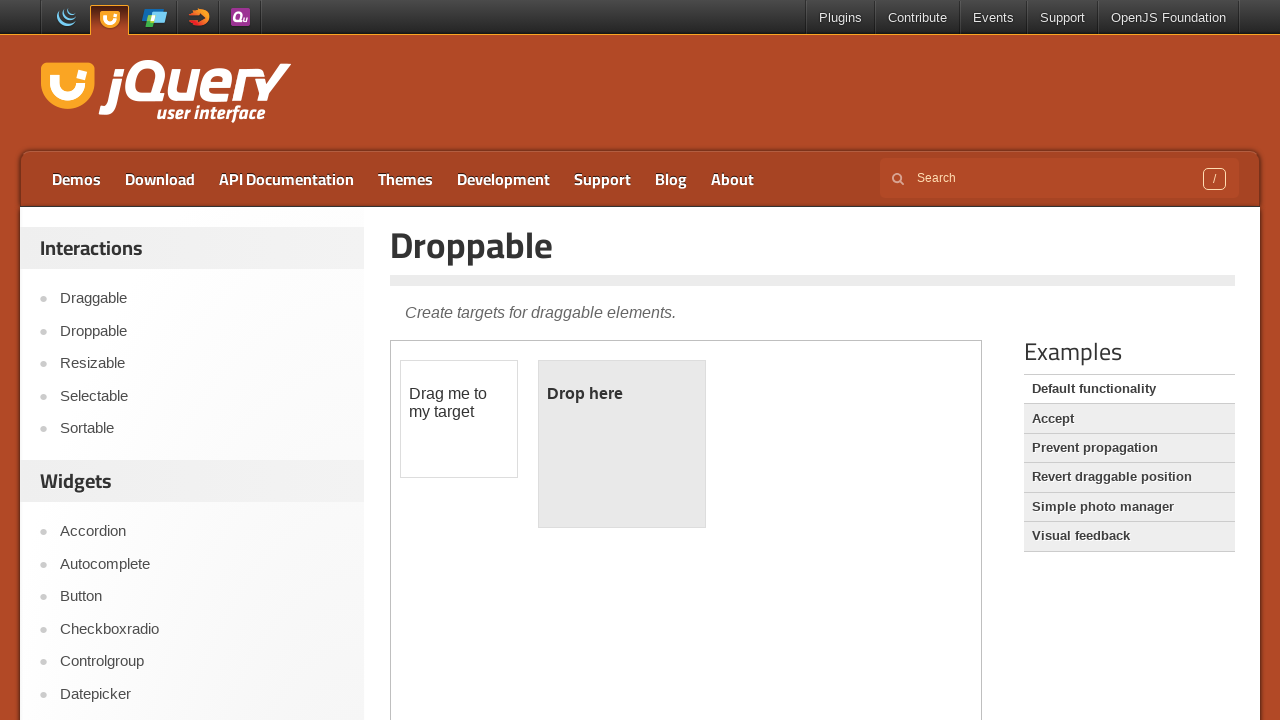

Located droppable target element with id 'droppable' in iframe
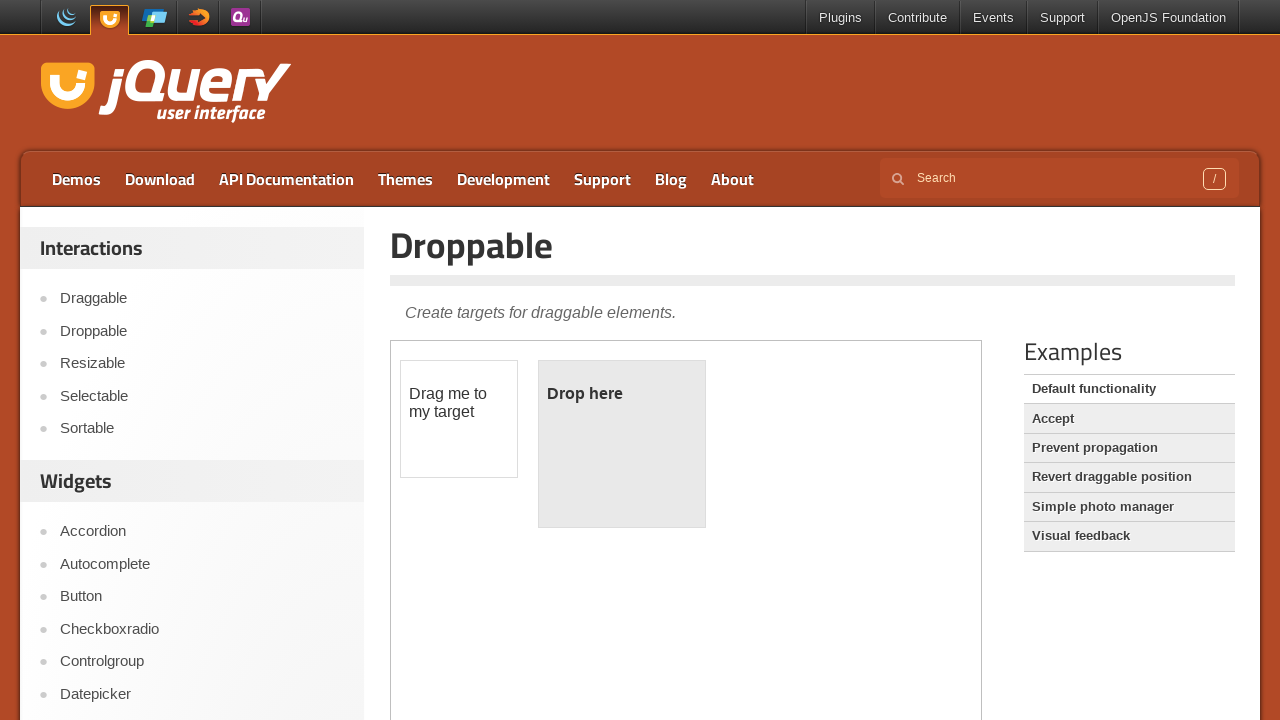

Dragged and dropped the draggable element onto the droppable target area
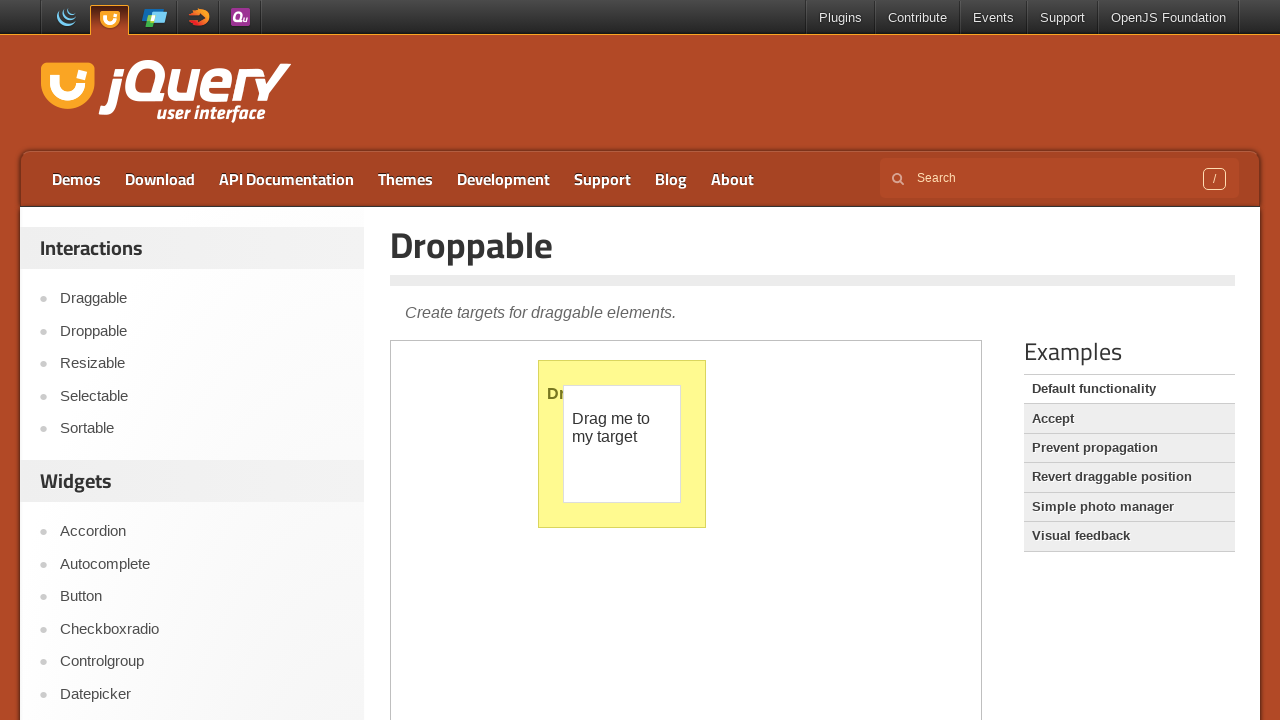

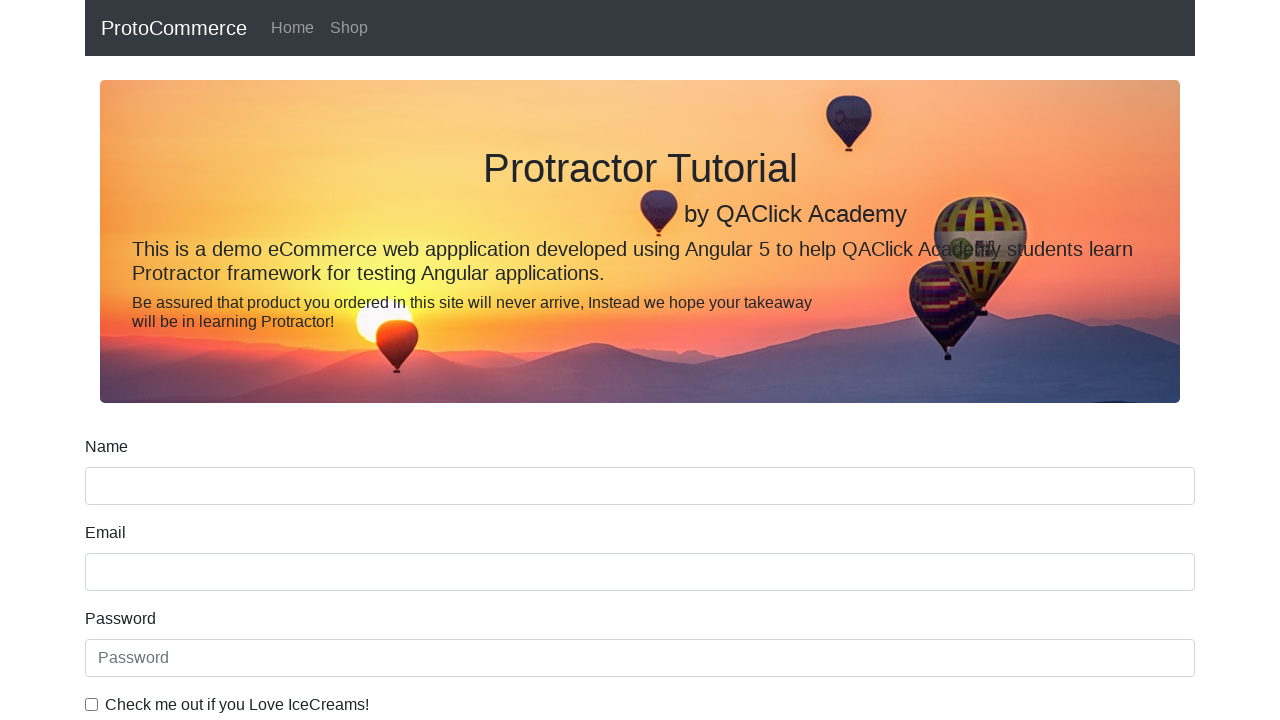